Tests autocomplete functionality by typing partial text, navigating through suggestions with arrow keys, and selecting an option

Starting URL: http://qaclickacademy.com/practice.php

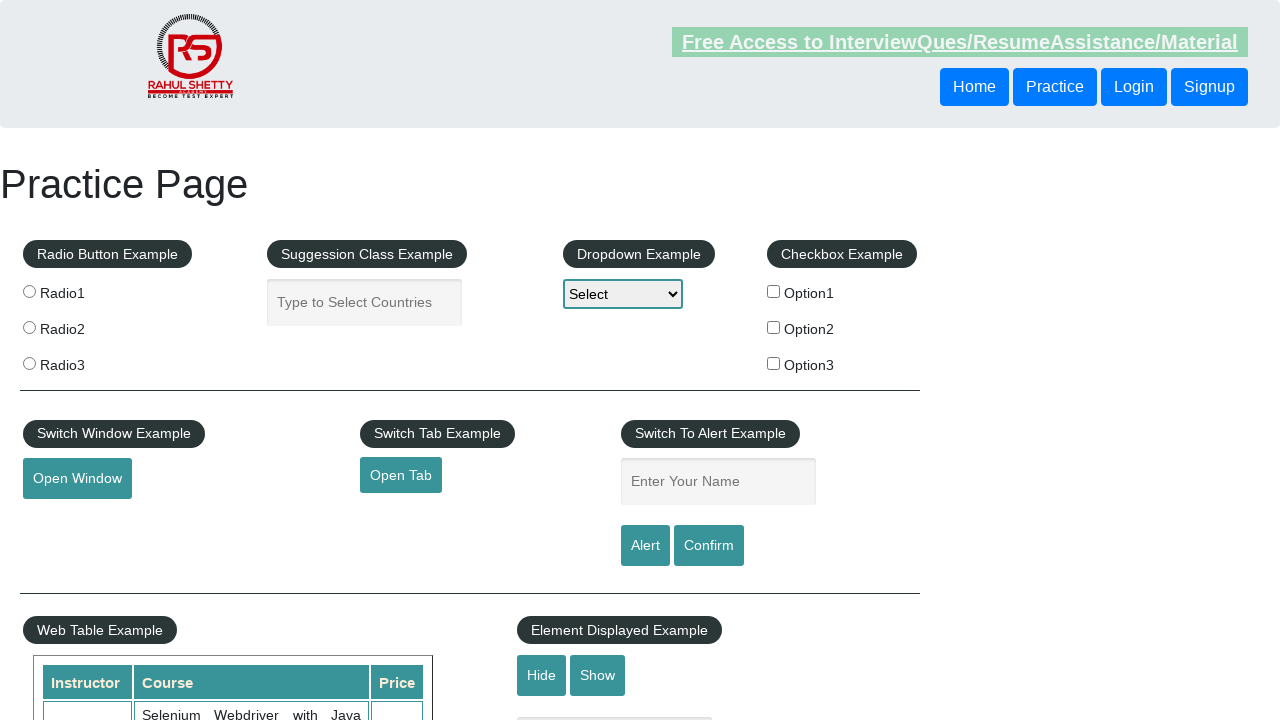

Filled autocomplete field with 'col' on #autocomplete
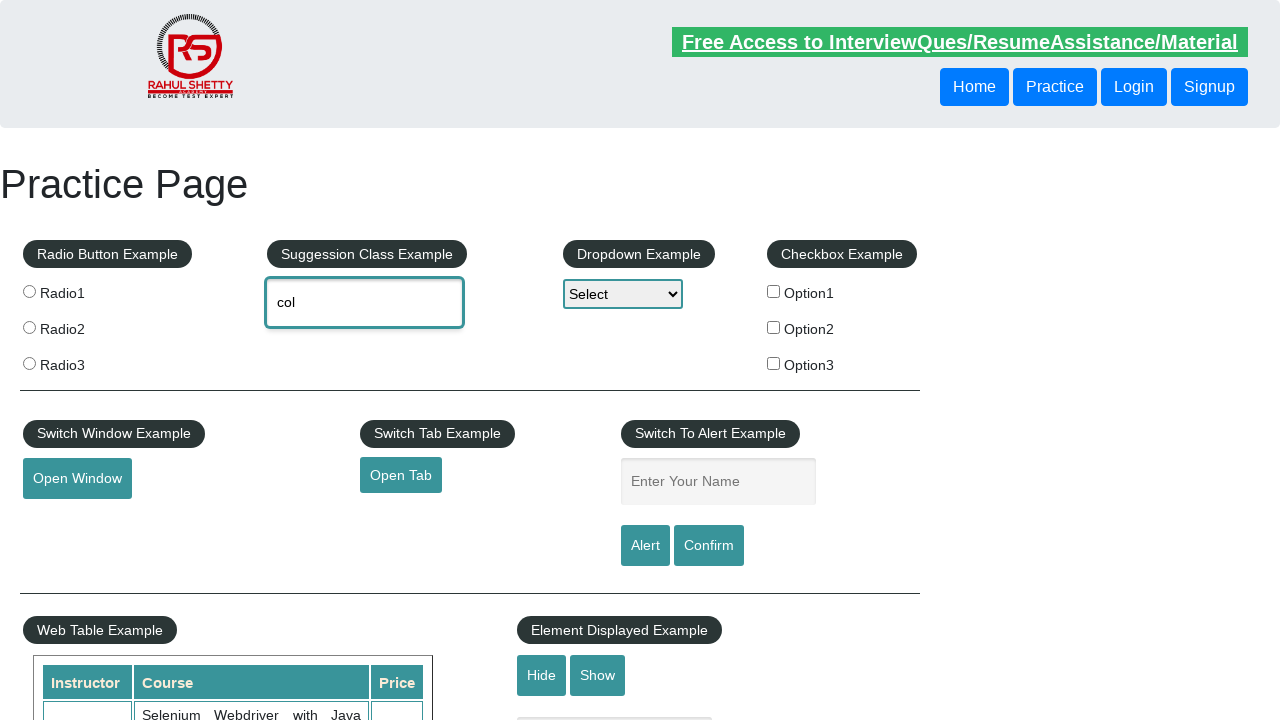

Pressed ArrowDown to navigate to next autocomplete suggestion on #autocomplete
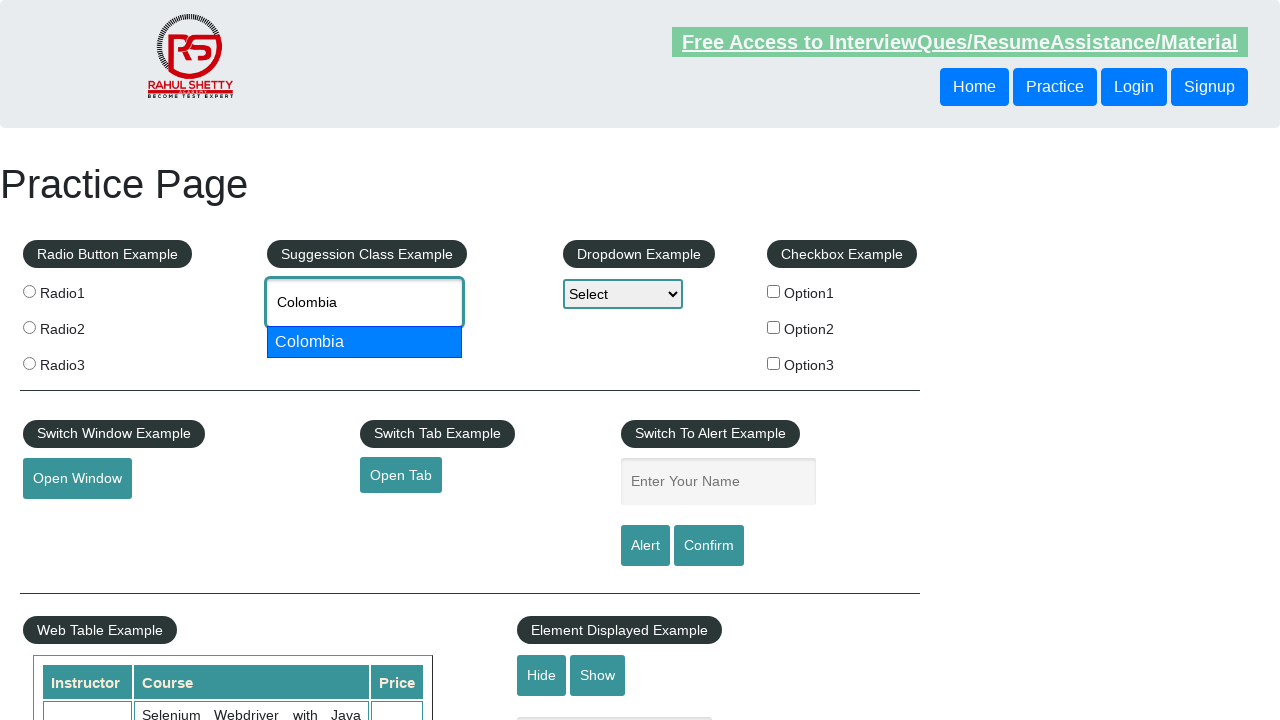

Pressed Enter to select the highlighted autocomplete option on #autocomplete
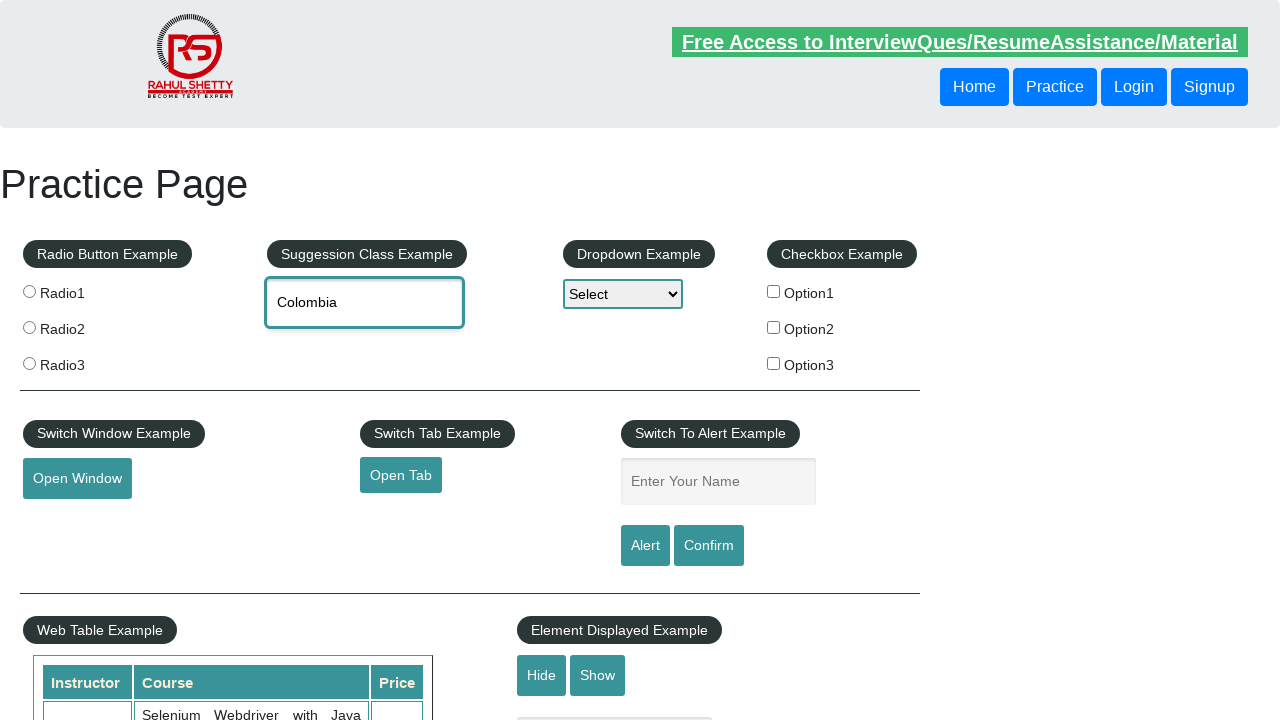

Retrieved the selected value from autocomplete field
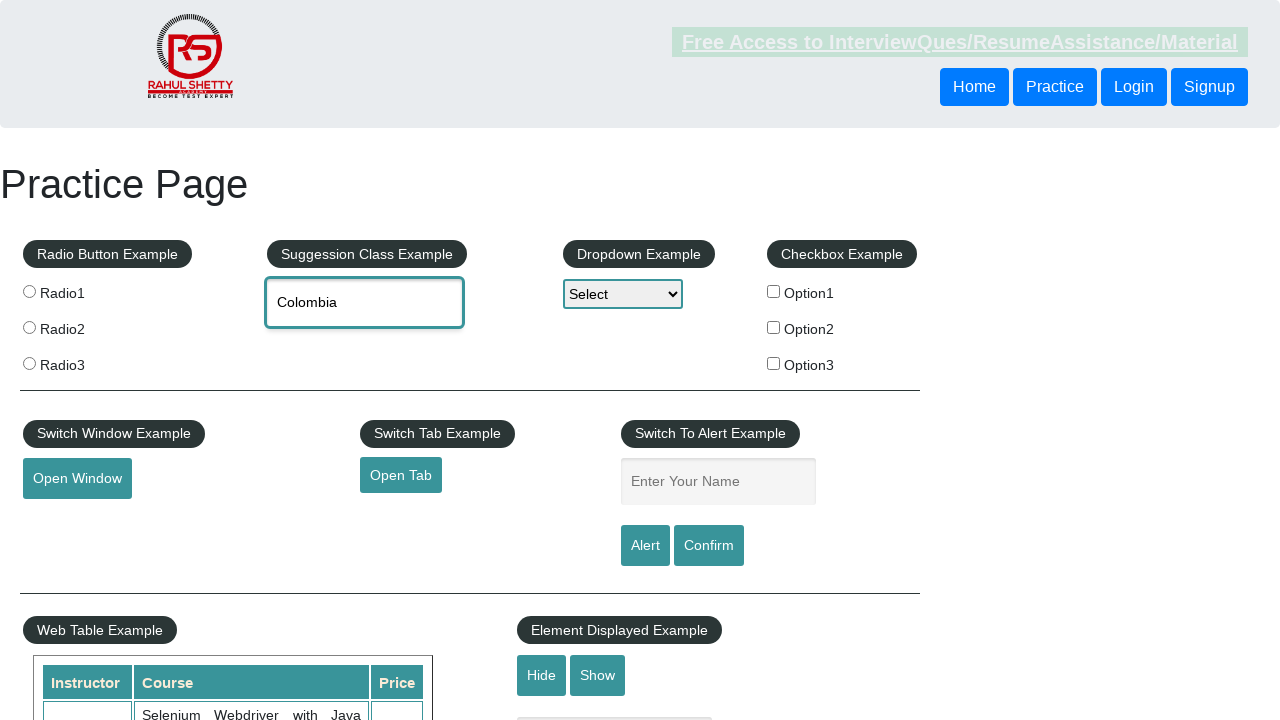

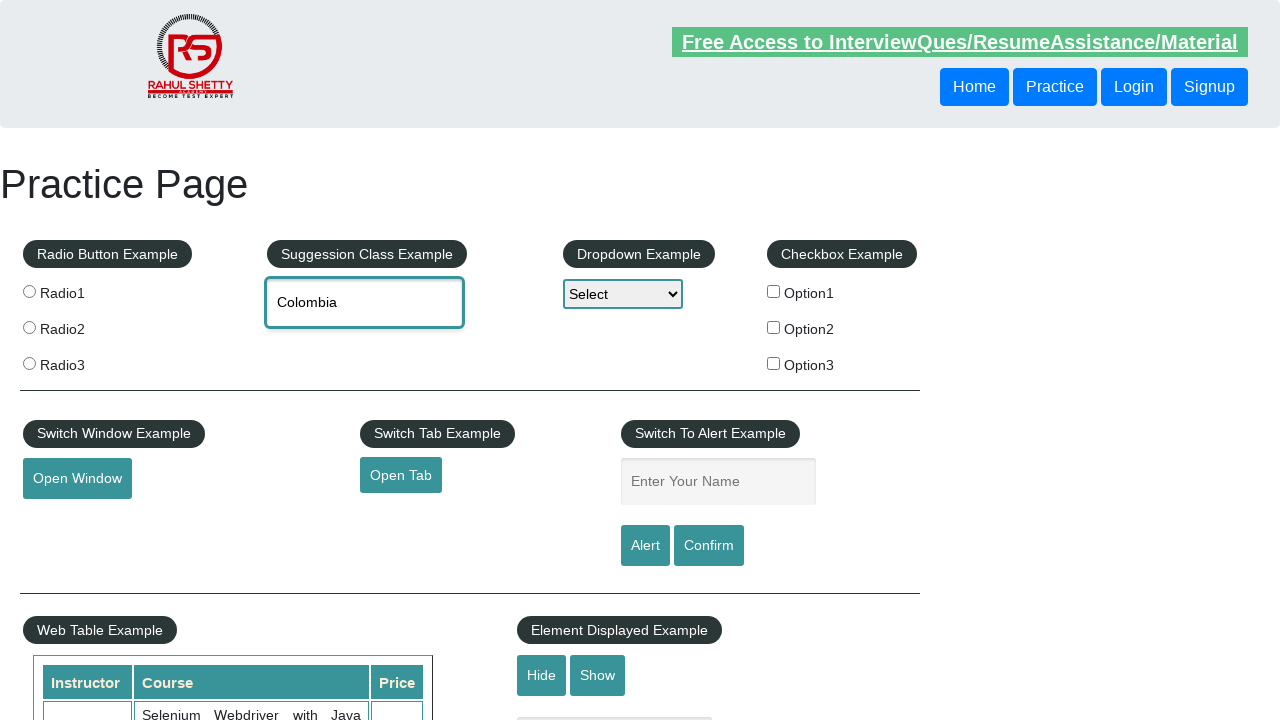